Tests the search functionality by entering a random product name from a predefined list and submitting the search form

Starting URL: https://prod-kurs.coderslab.pl/index.php

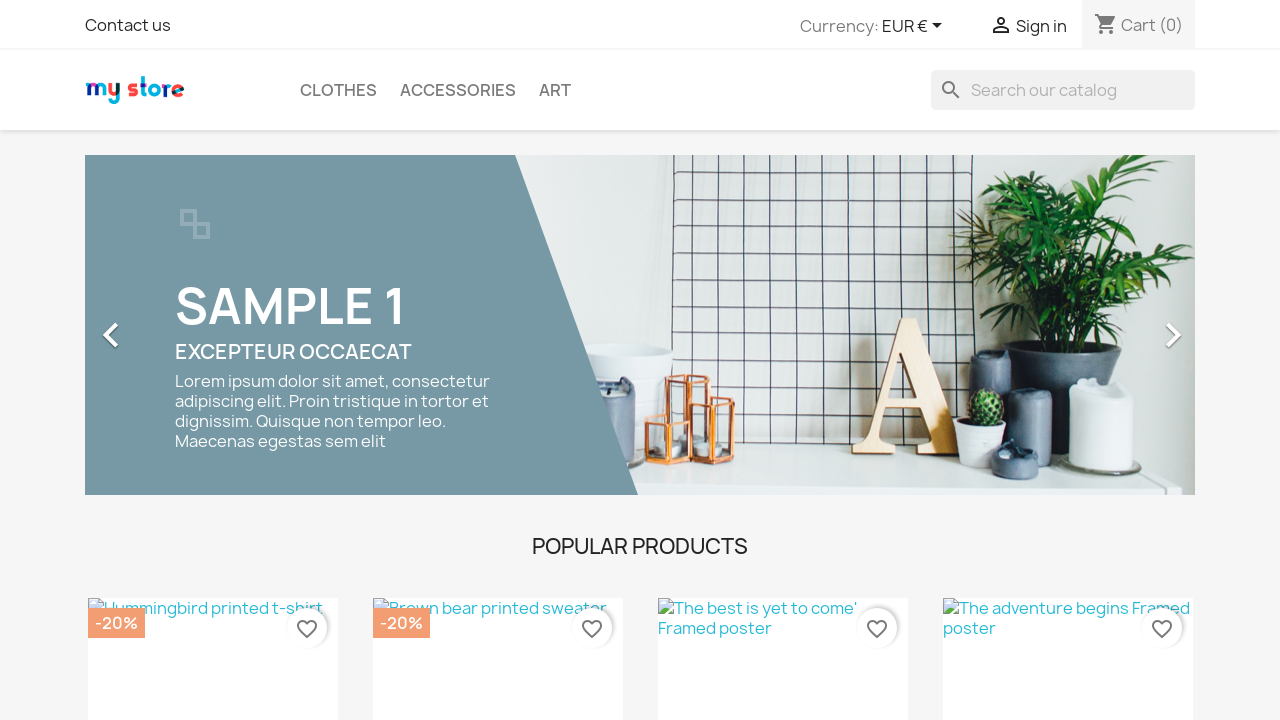

Selected random product from list: mug
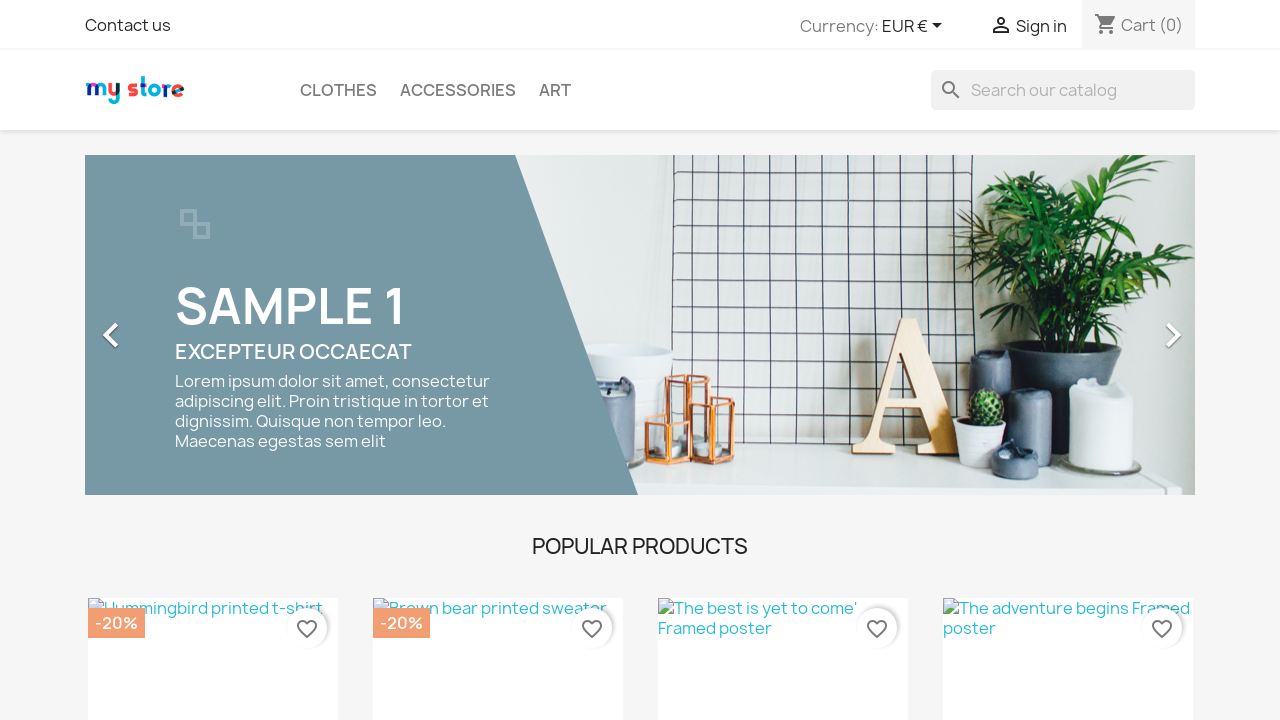

Filled search field with 'mug' on input[name='s']
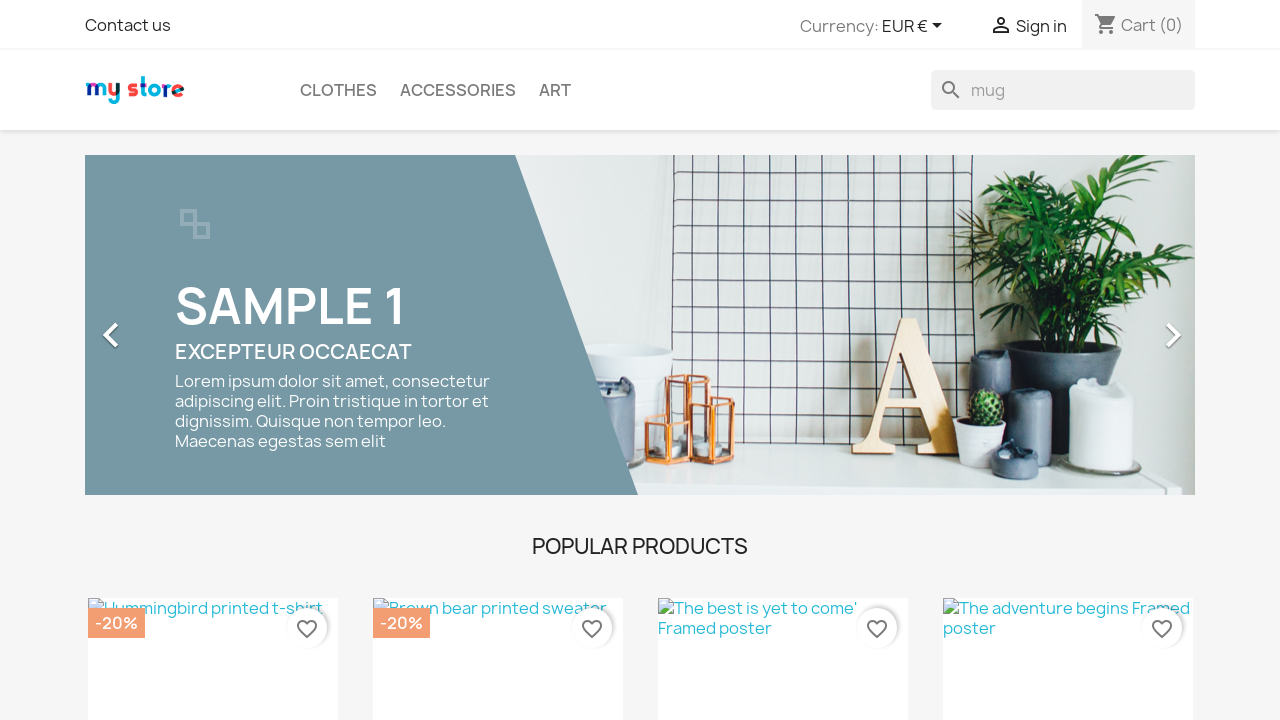

Submitted search form by pressing Enter on input[name='s']
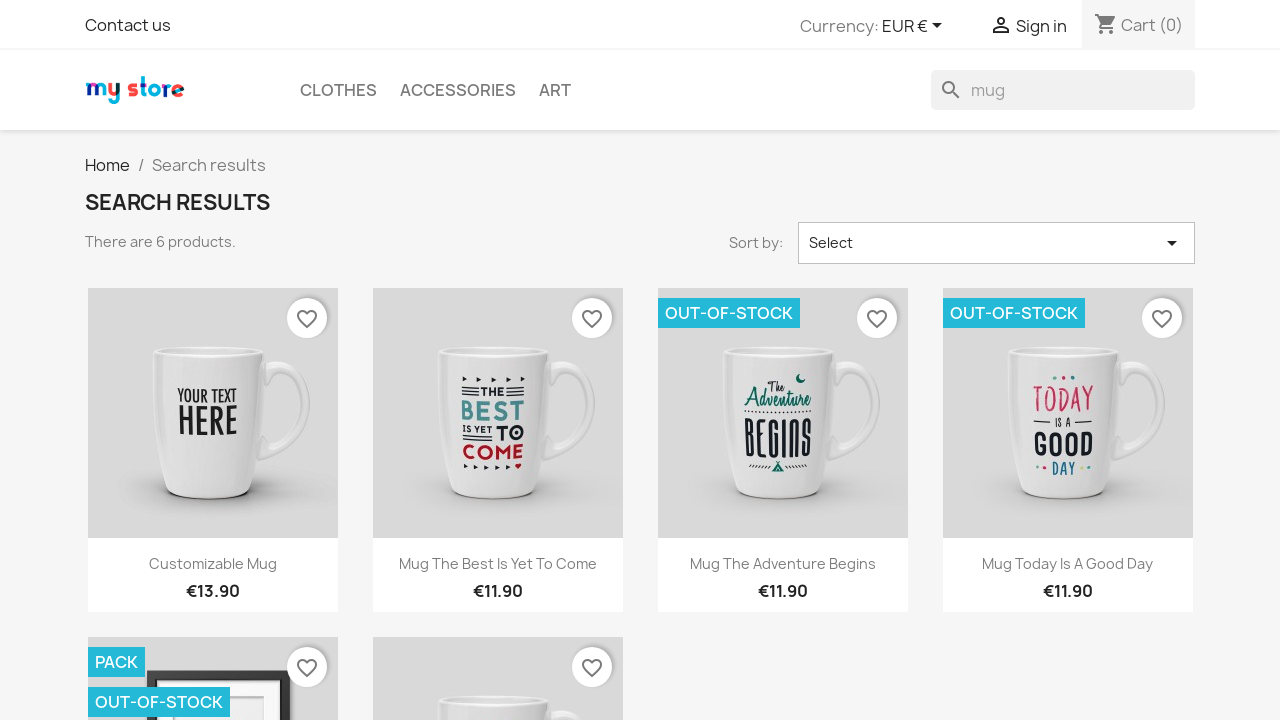

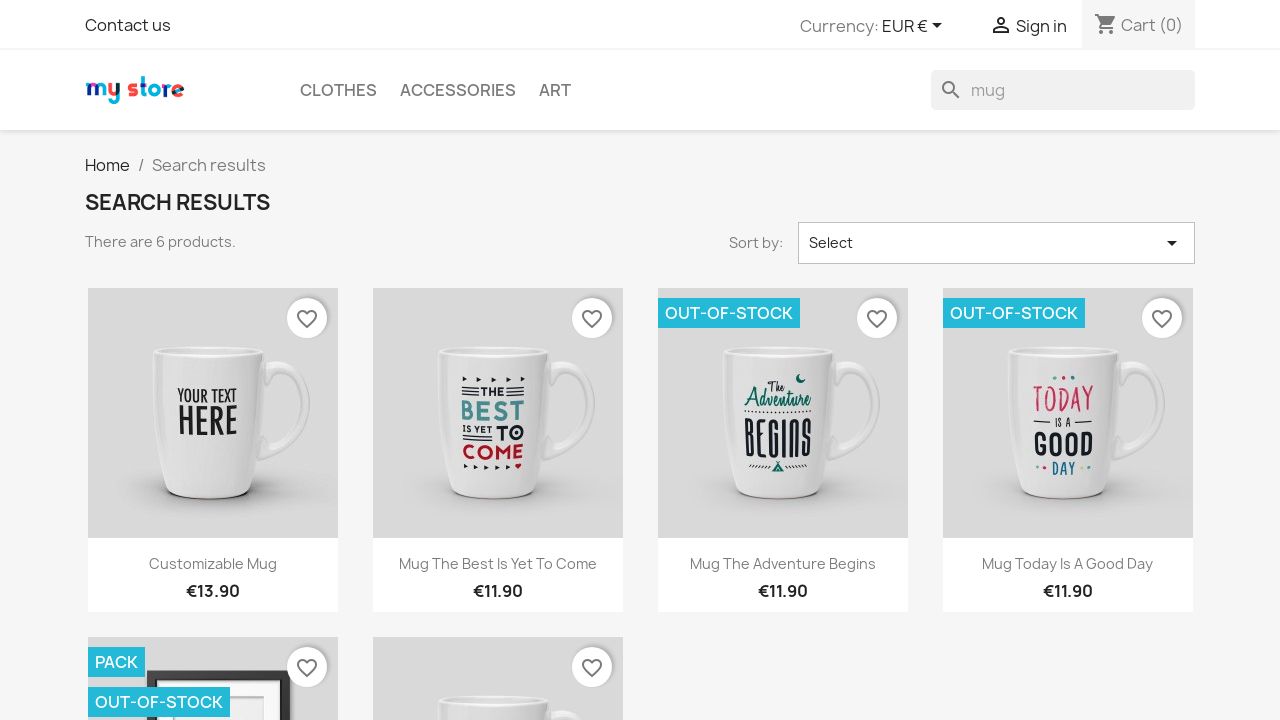